Navigates to a Selenium course content page, scrolls down to an element containing "Top" text, and takes a screenshot of the page.

Starting URL: http://greenstech.in/selenium-course-content.html

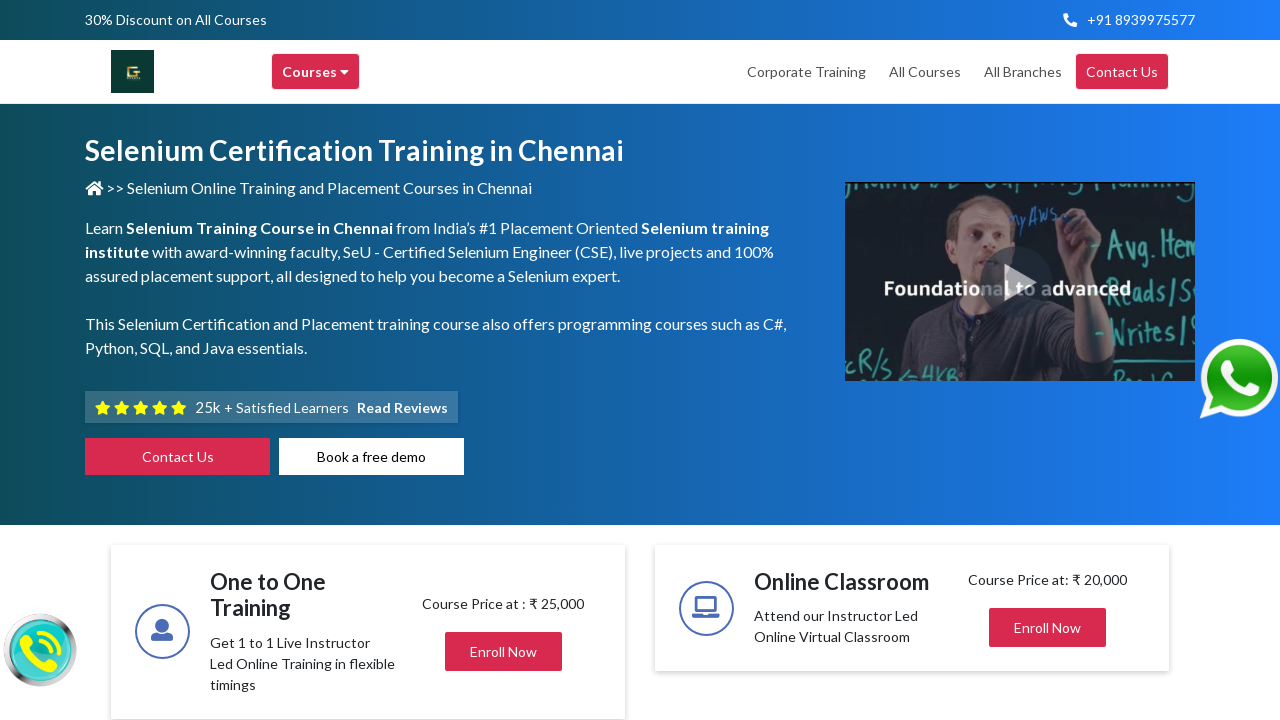

Navigated to Selenium course content page
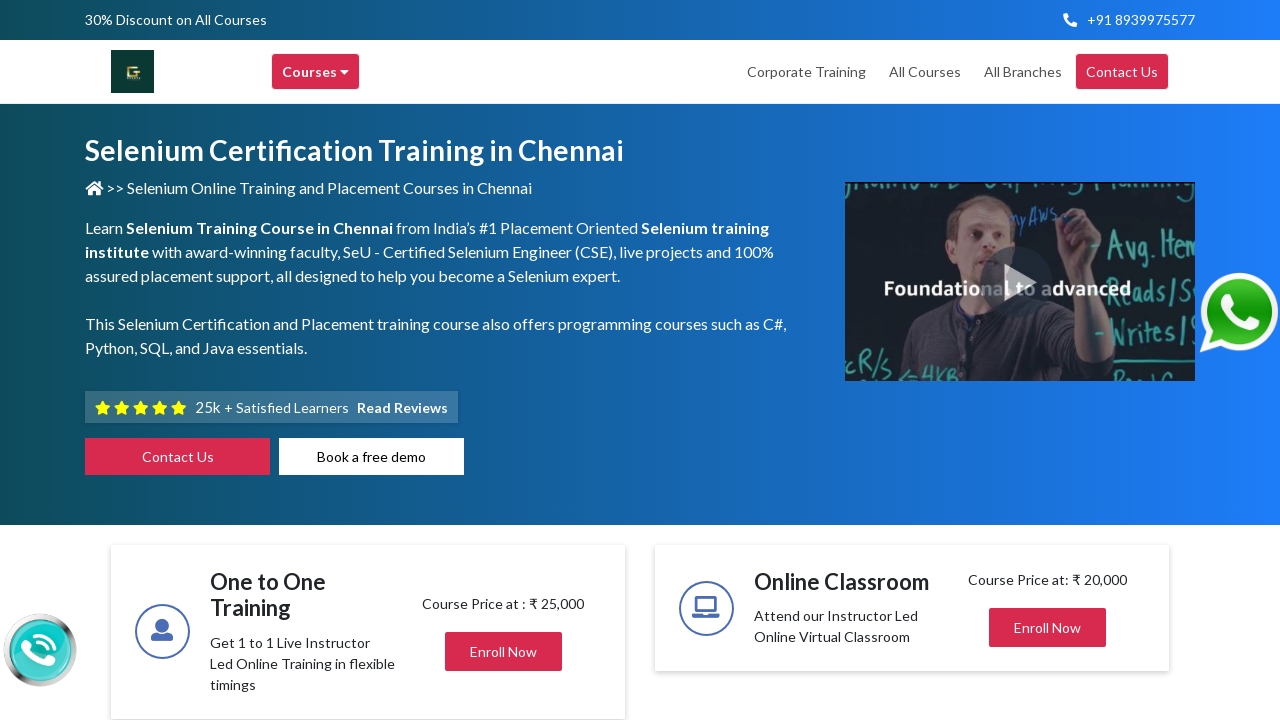

Scrolled to element containing 'Top' text
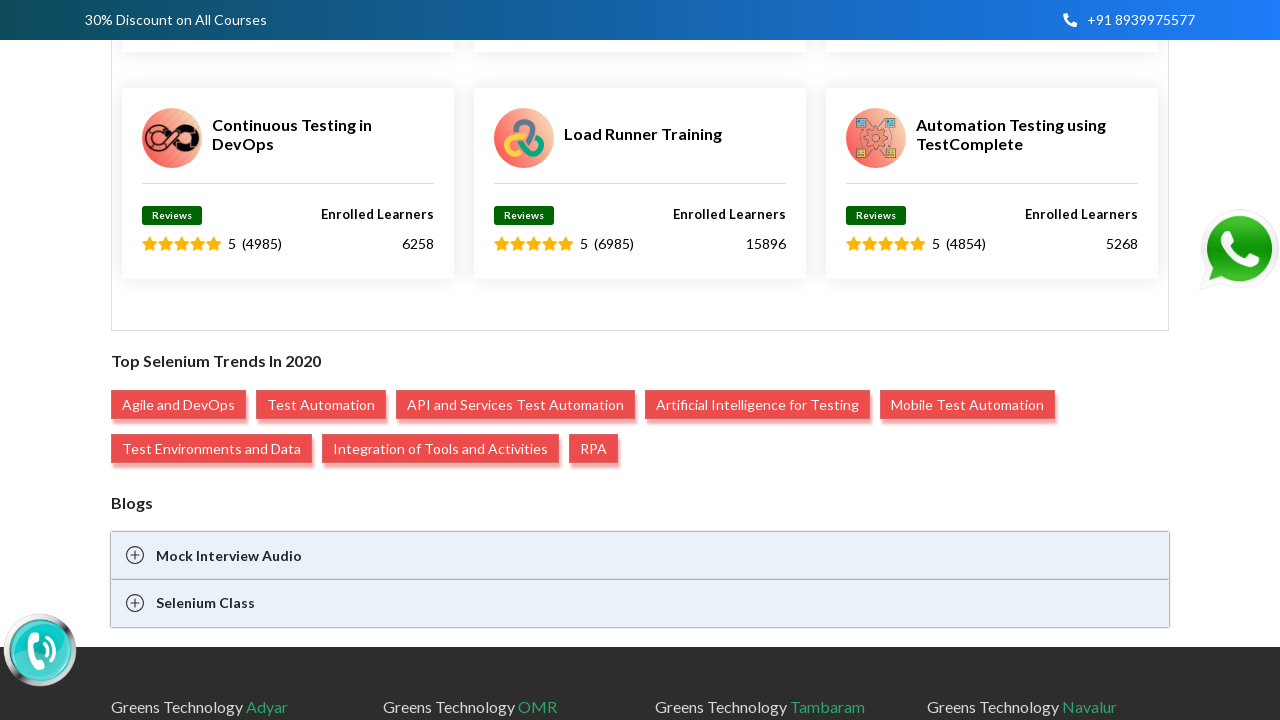

Element containing 'Top' text is now visible
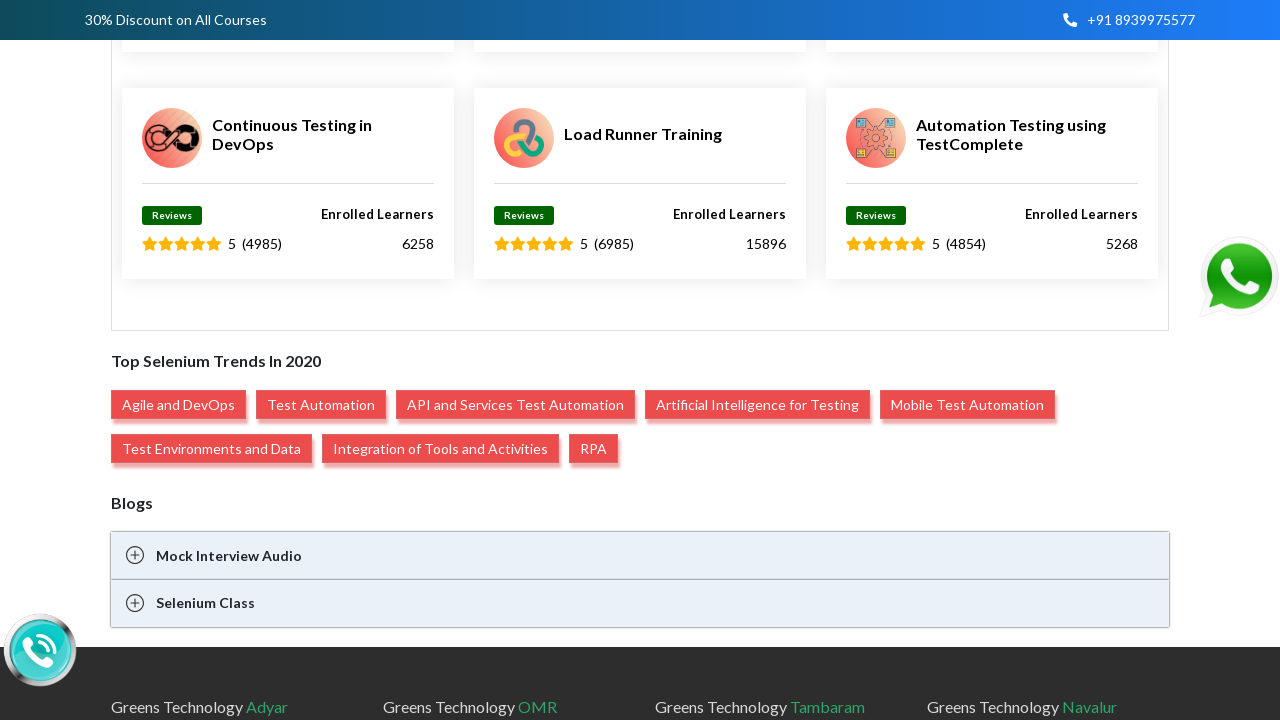

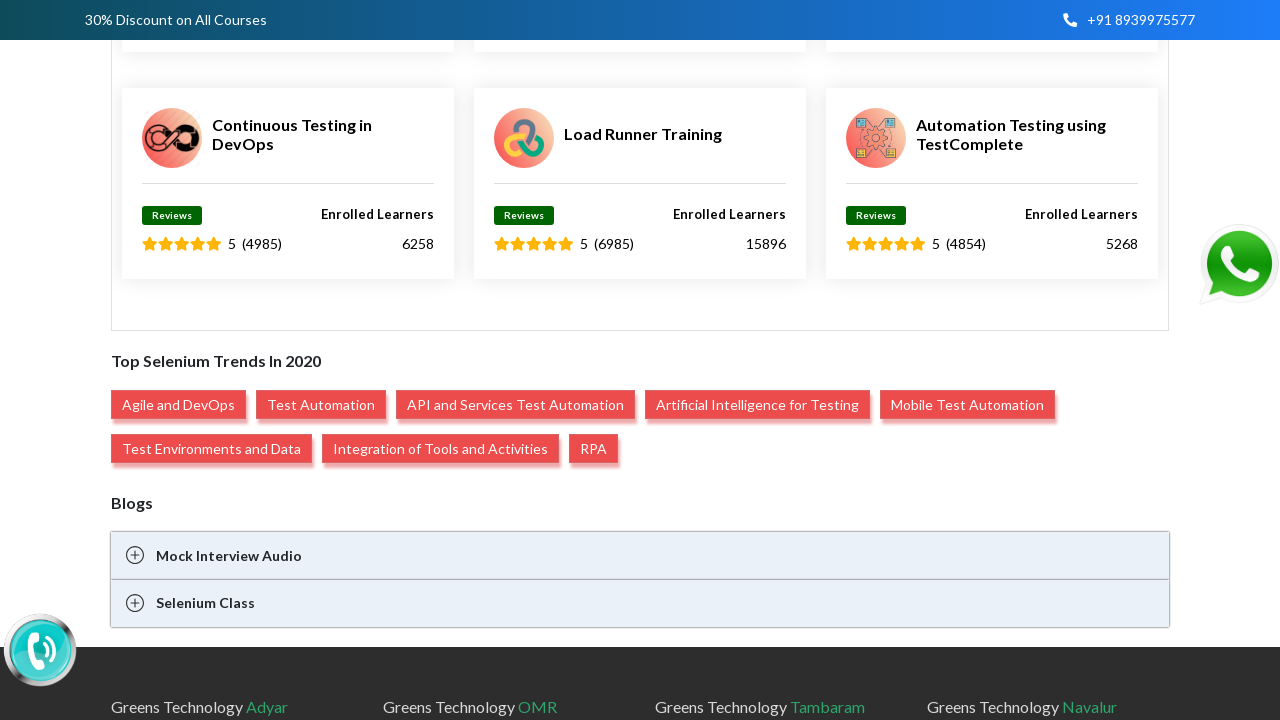